Navigates to news.163.com and verifies that news articles are displayed on the page

Starting URL: https://news.163.com/

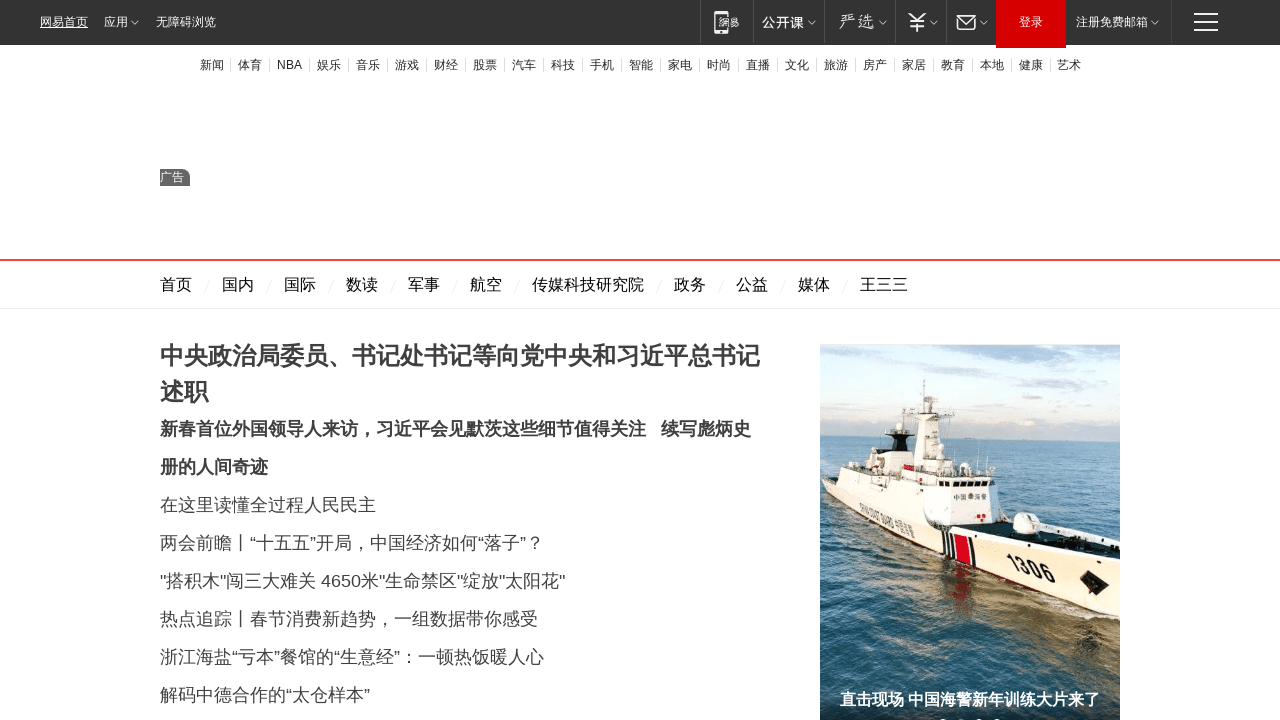

Waited for news article selectors to load on news.163.com
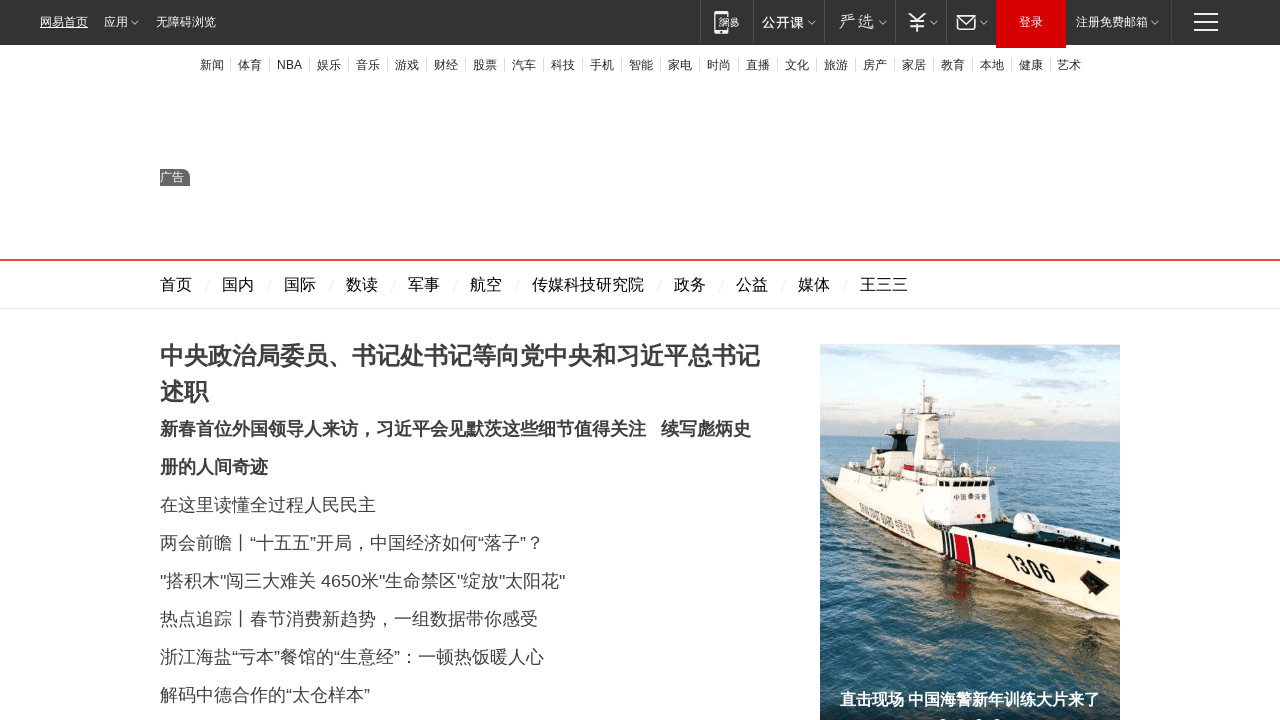

Retrieved all news article elements from the page
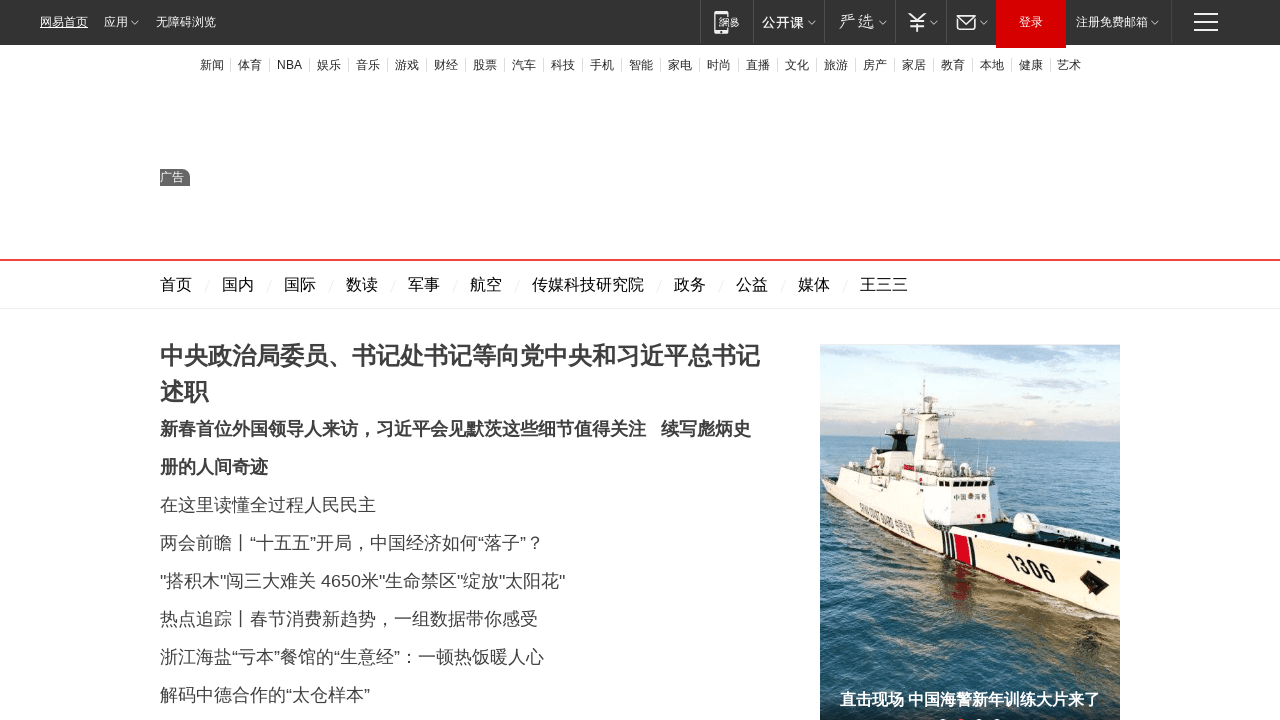

Verified that 58 news articles are displayed on the page
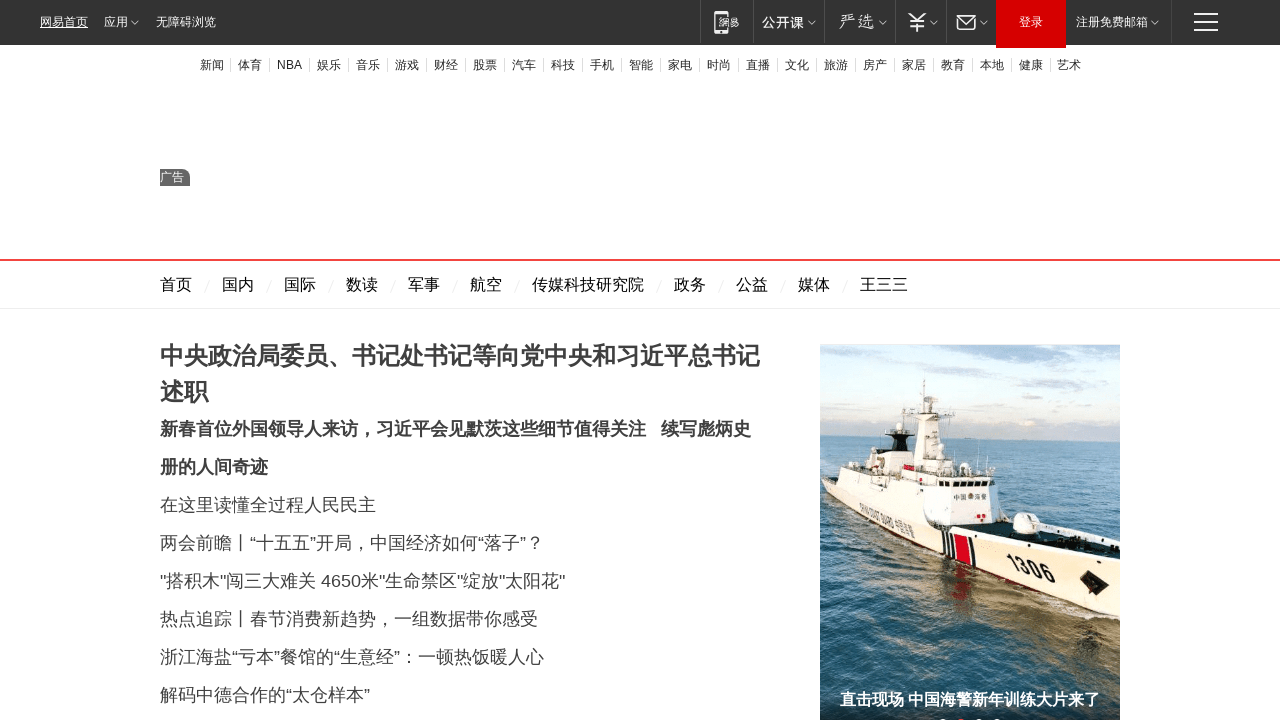

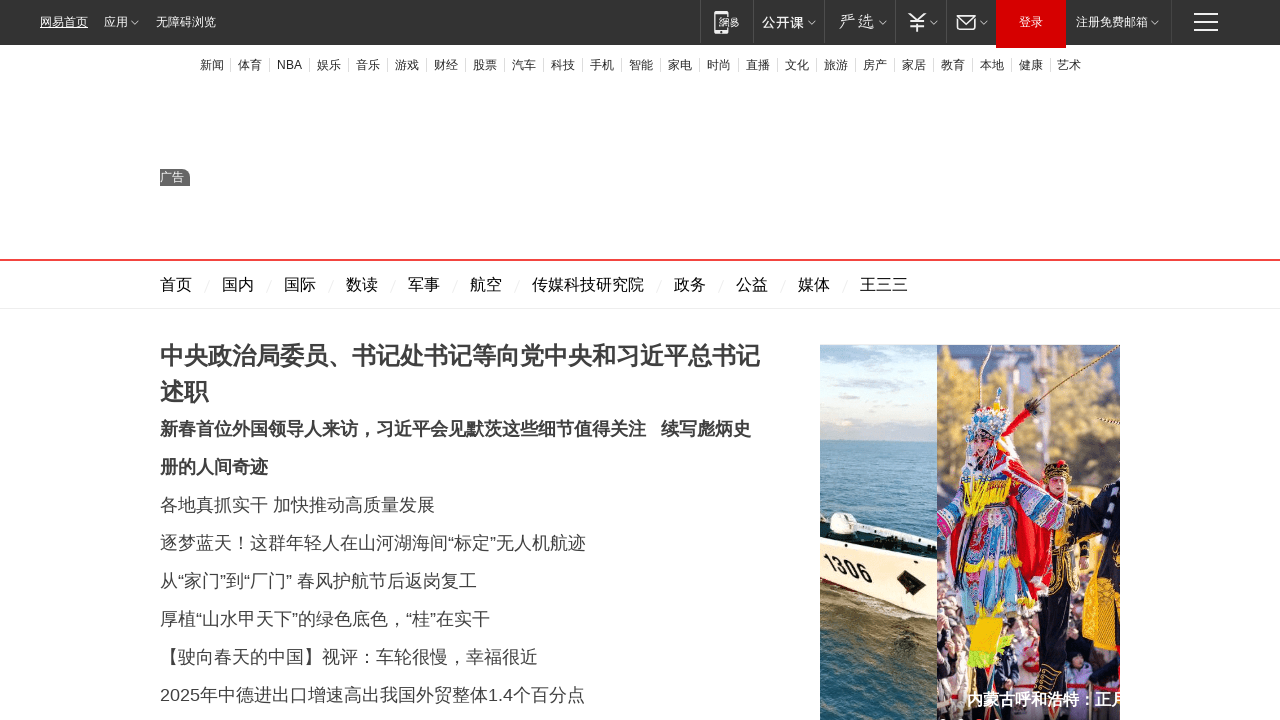